Navigates to ICICI Bank homepage and verifies that the "Find ATM Branch" element exists on the page by checking the page content.

Starting URL: https://www.icicibank.com

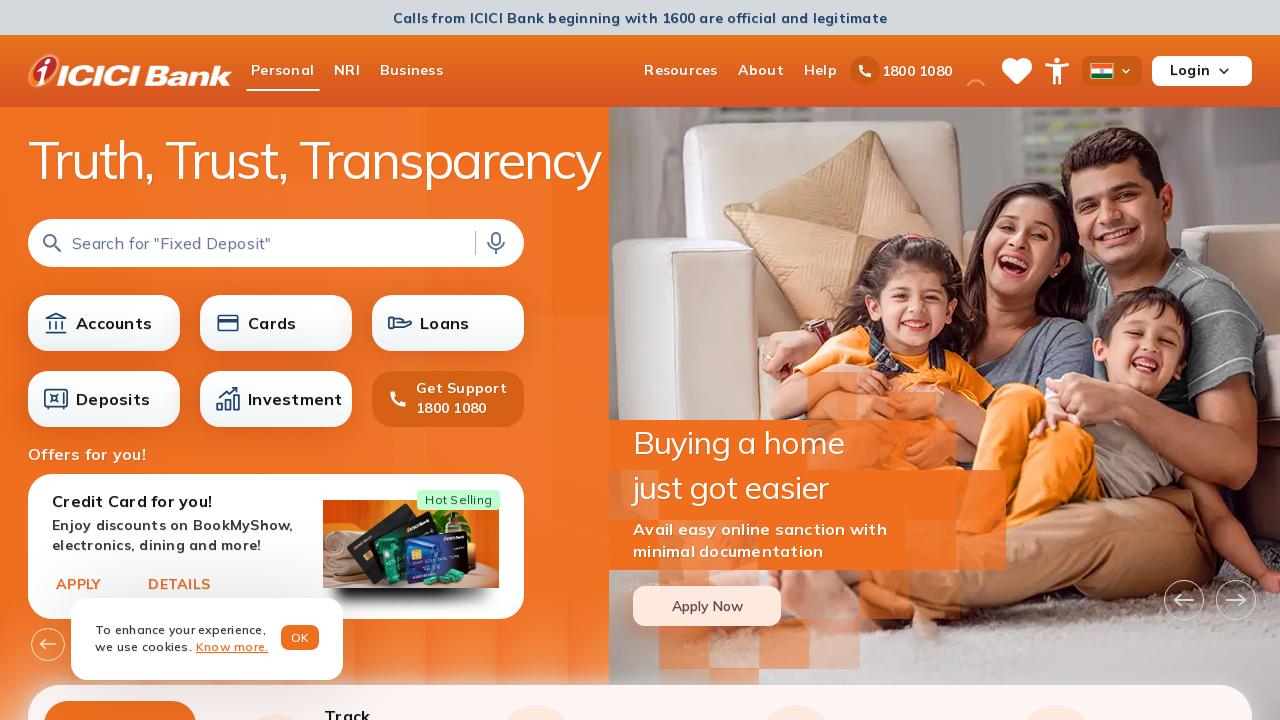

Waited for page to reach domcontentloaded state
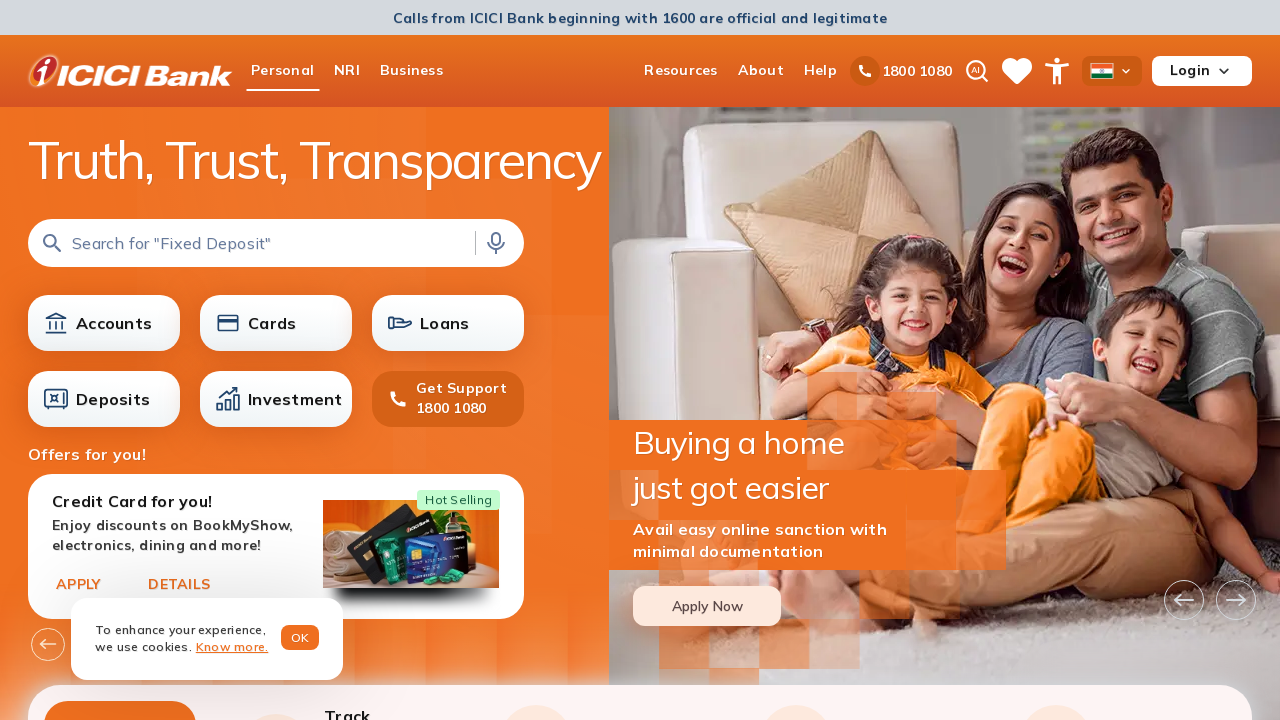

Retrieved page content
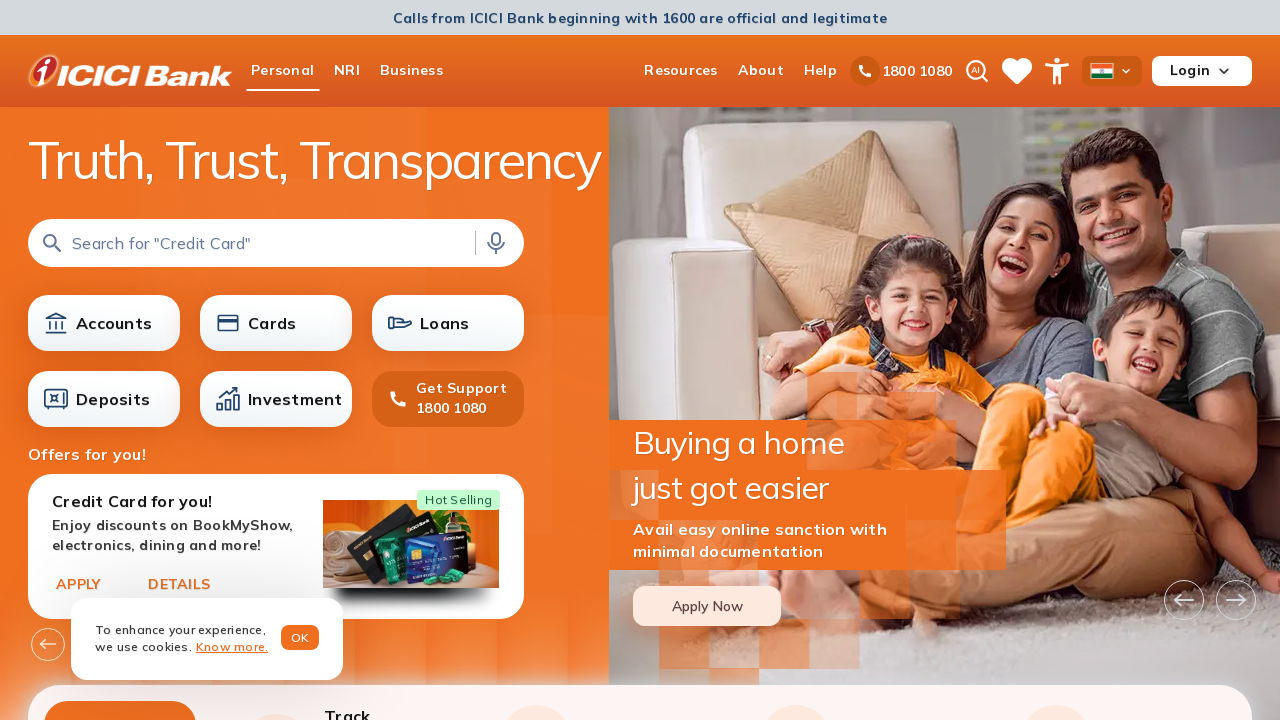

'Find ATM Branch' element not found on page
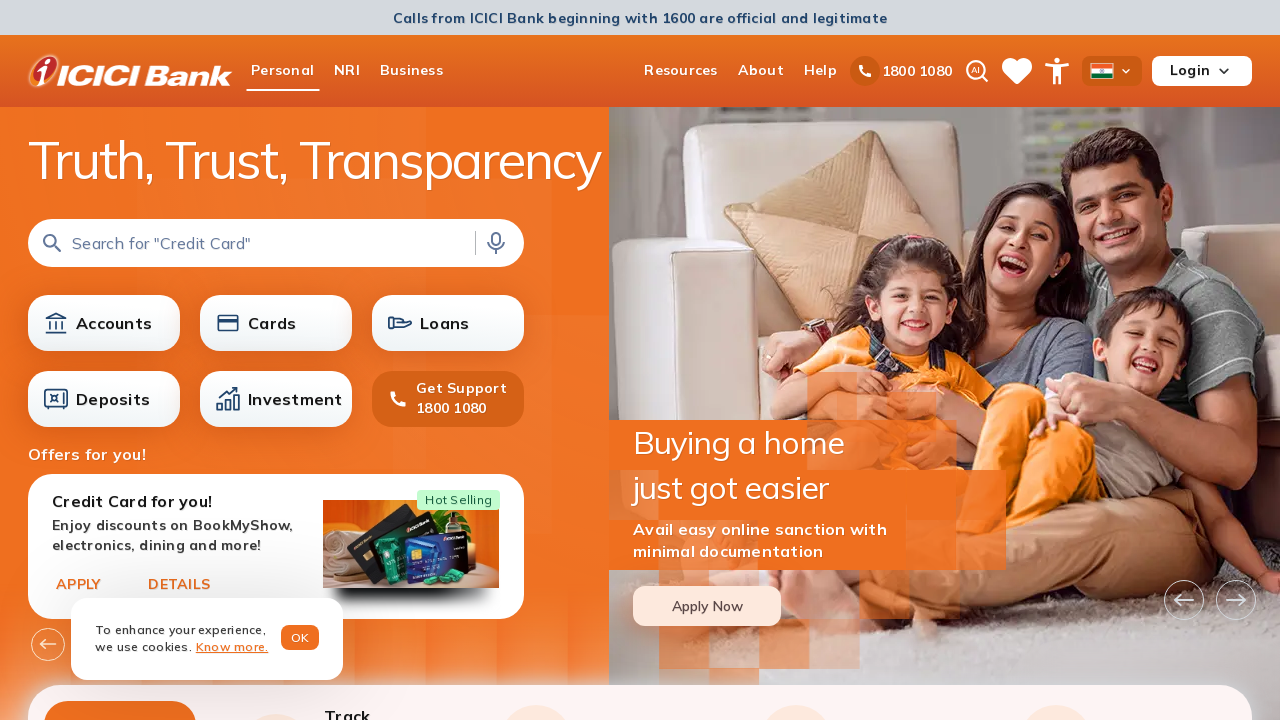

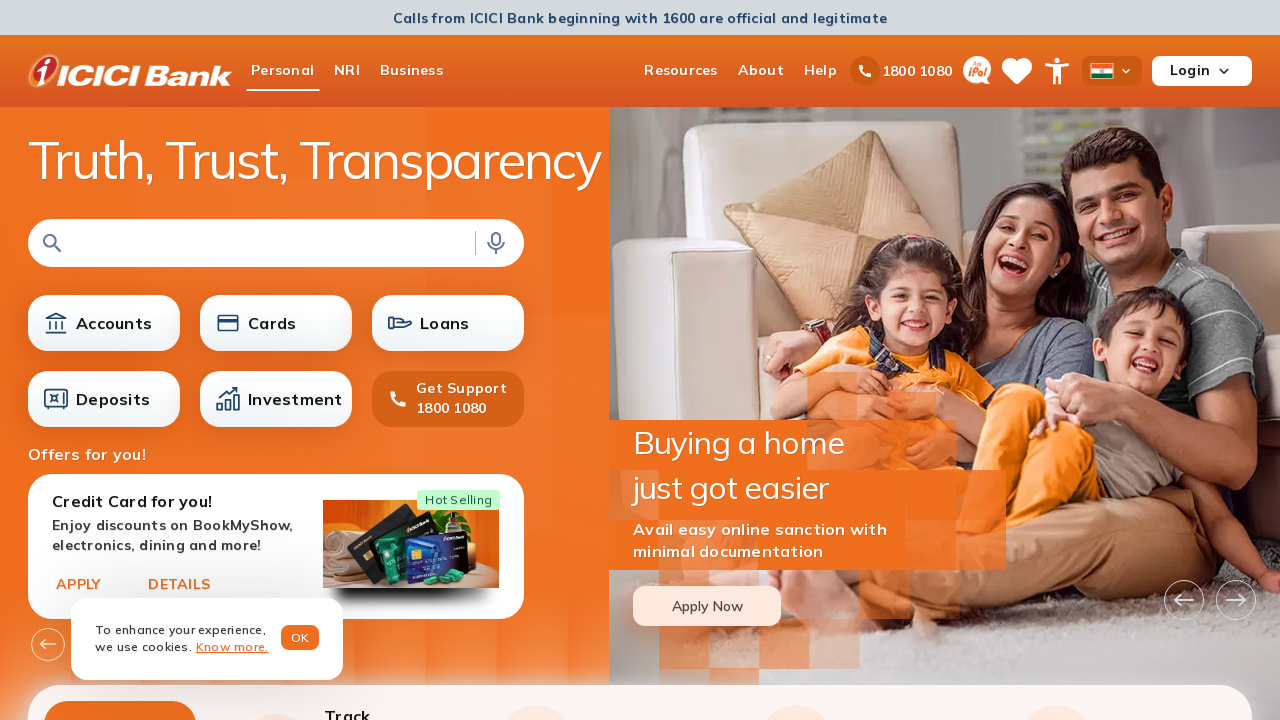